Tests handling of nested iframes by clicking on iframe tab, switching to outer and inner iframes, typing text in an input field within the nested iframe, reading text from parent frame, and navigating back to home page.

Starting URL: https://demo.automationtesting.in/Frames.html

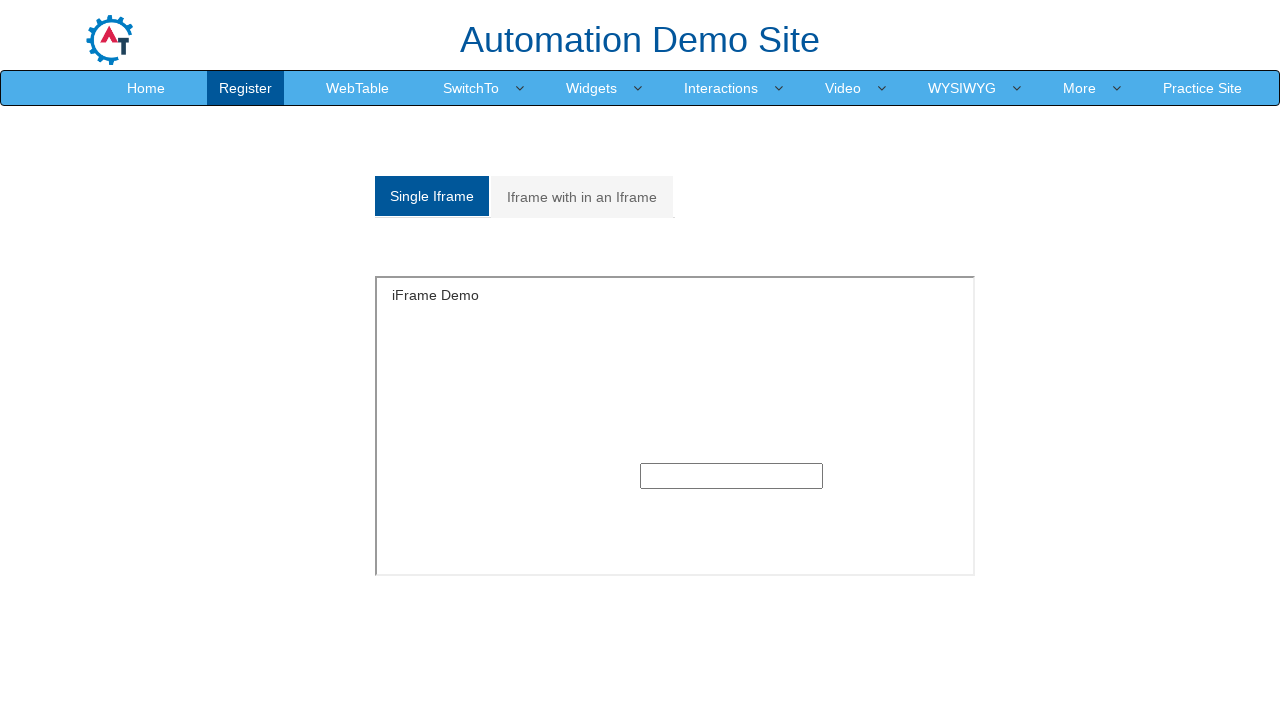

Clicked 'Iframe with in an Iframe' tab at (582, 197) on xpath=//a[contains(text(),'Iframe with in an Iframe')]
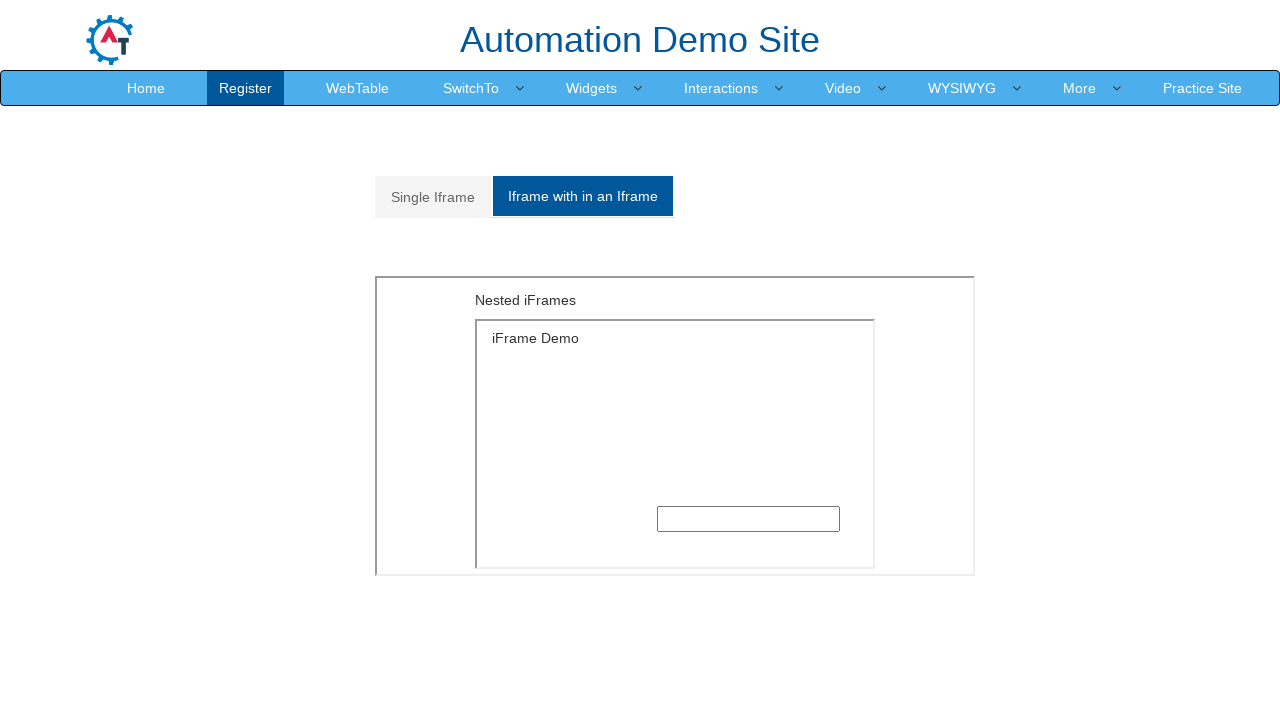

Located outer iframe
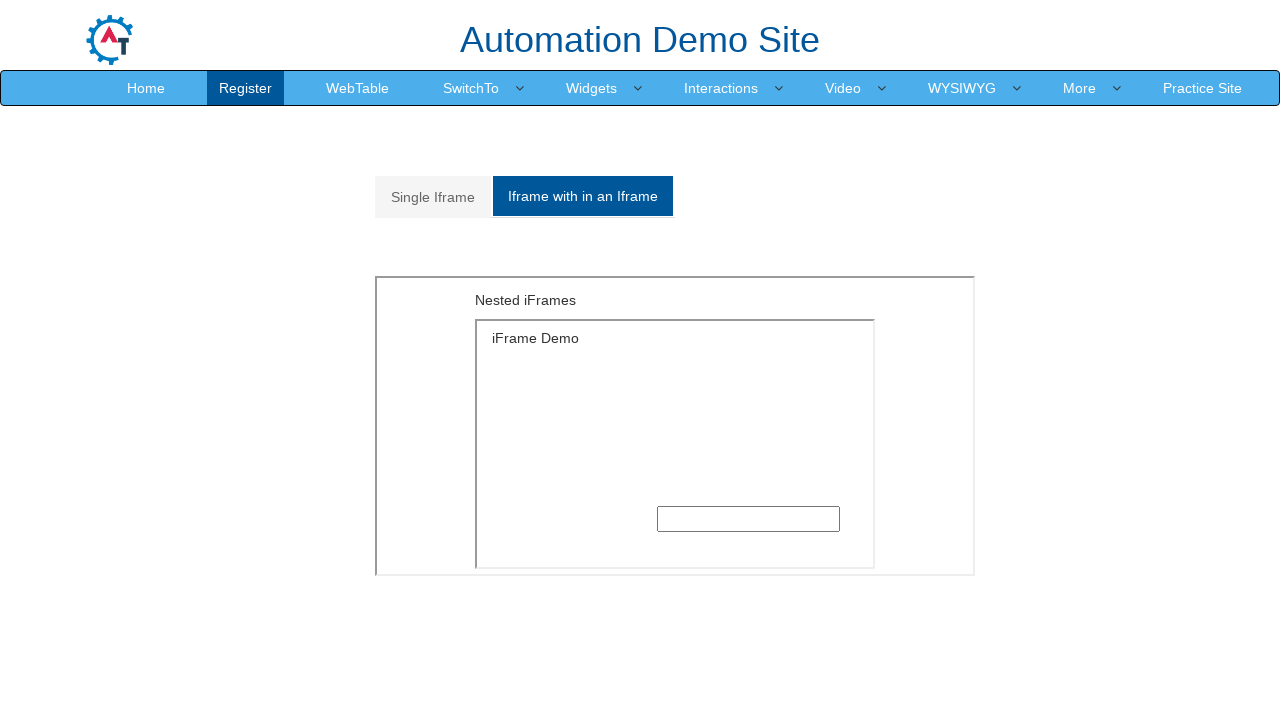

Located inner iframe within outer iframe
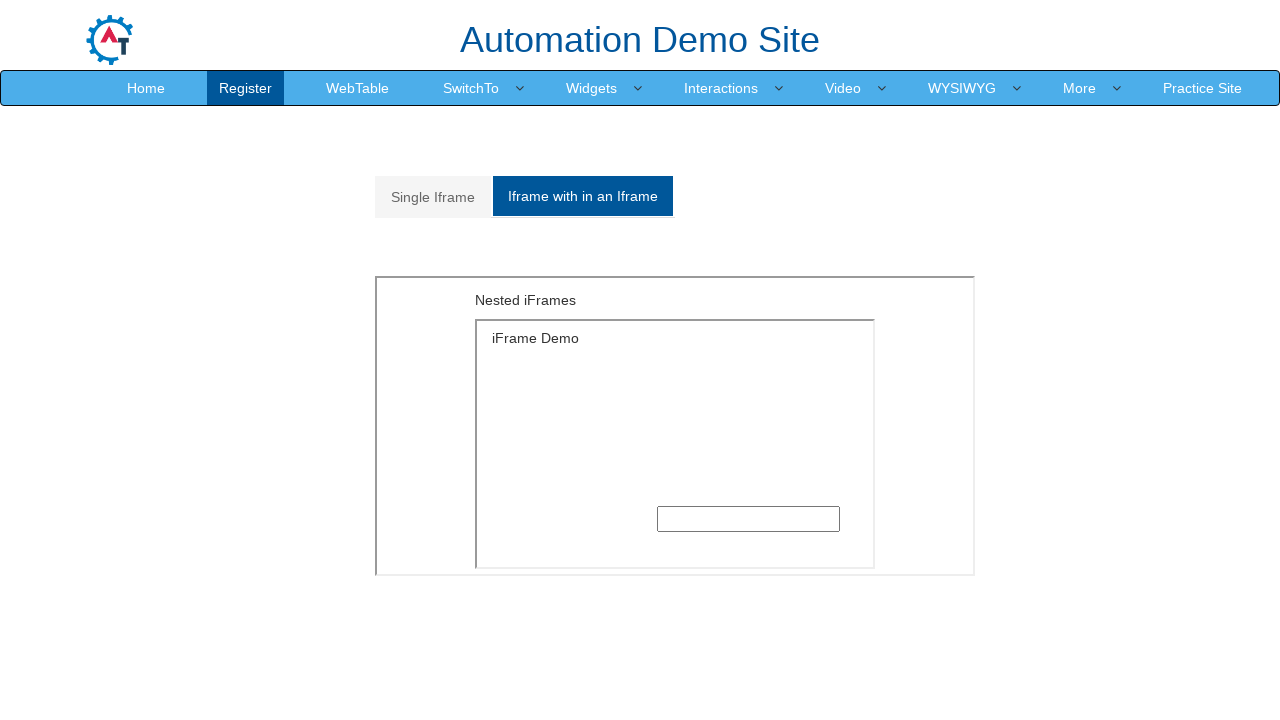

Filled input field in nested iframe with 'Nested iframe test!' on xpath=//*[@id='Multiple']/iframe >> internal:control=enter-frame >> xpath=//html
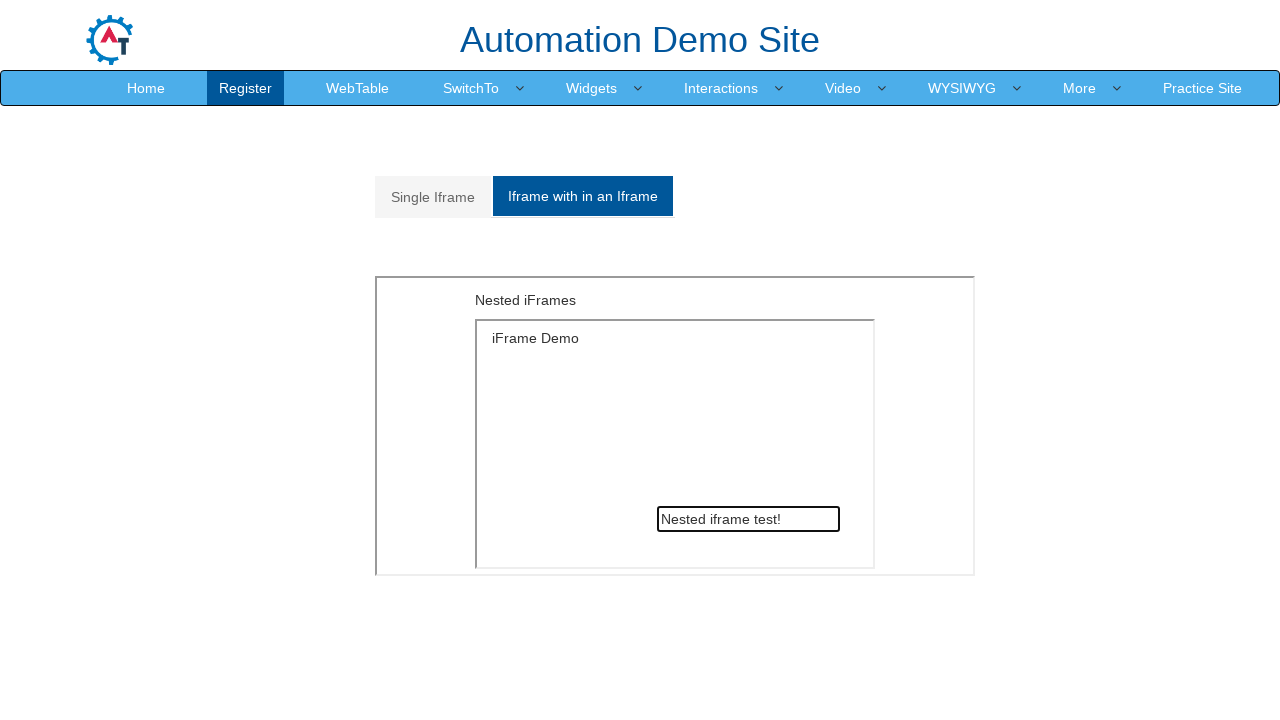

Waited 1 second for action to complete
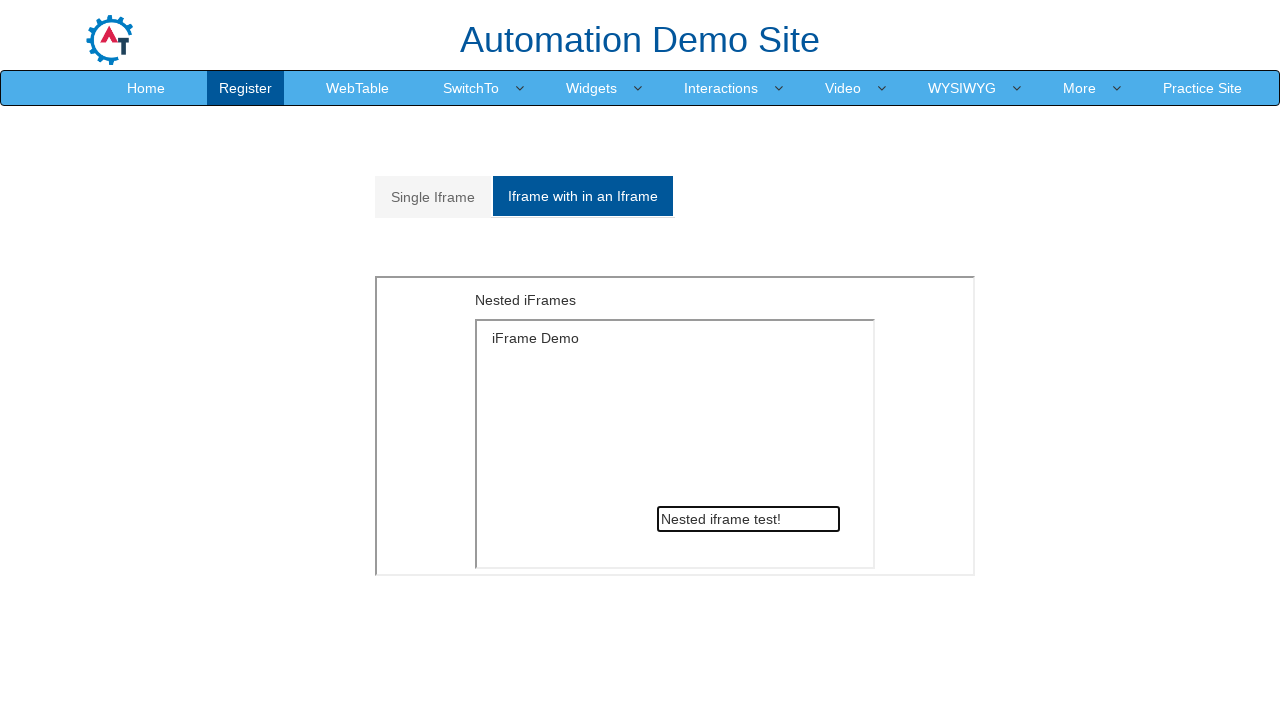

Read text from parent frame: Nested iFrames
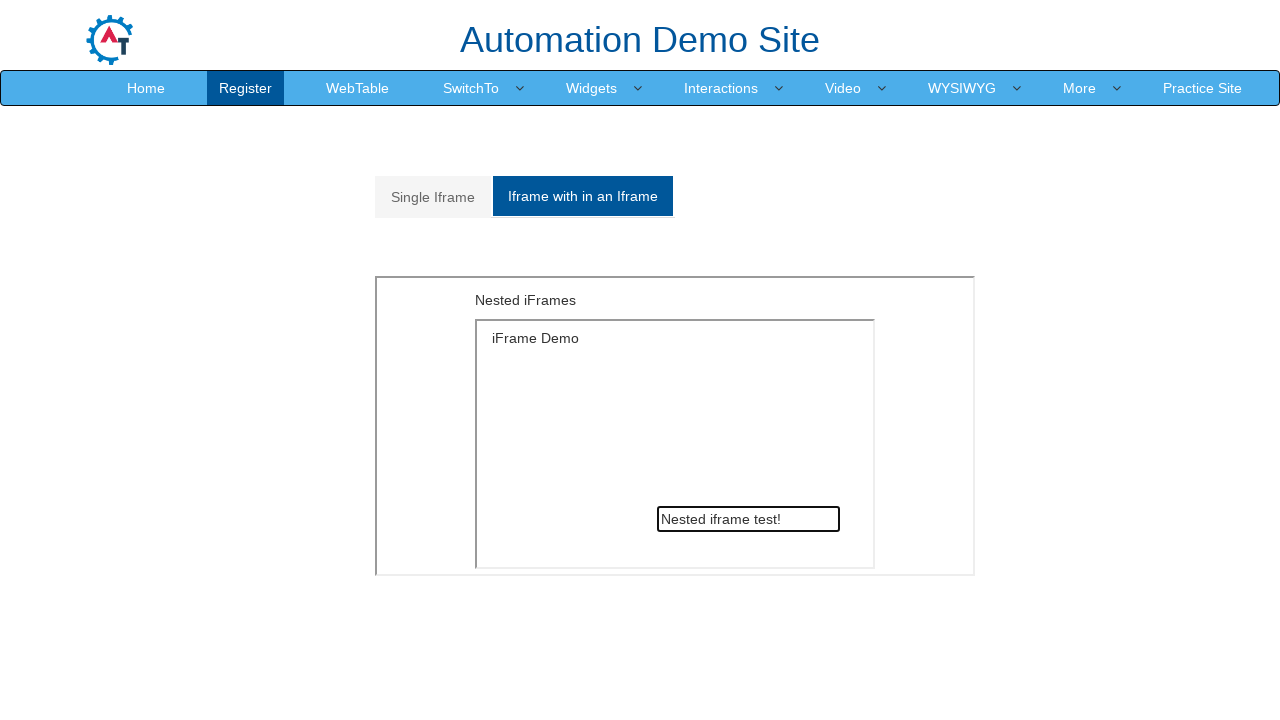

Clicked Home link to navigate back at (146, 88) on text=Home
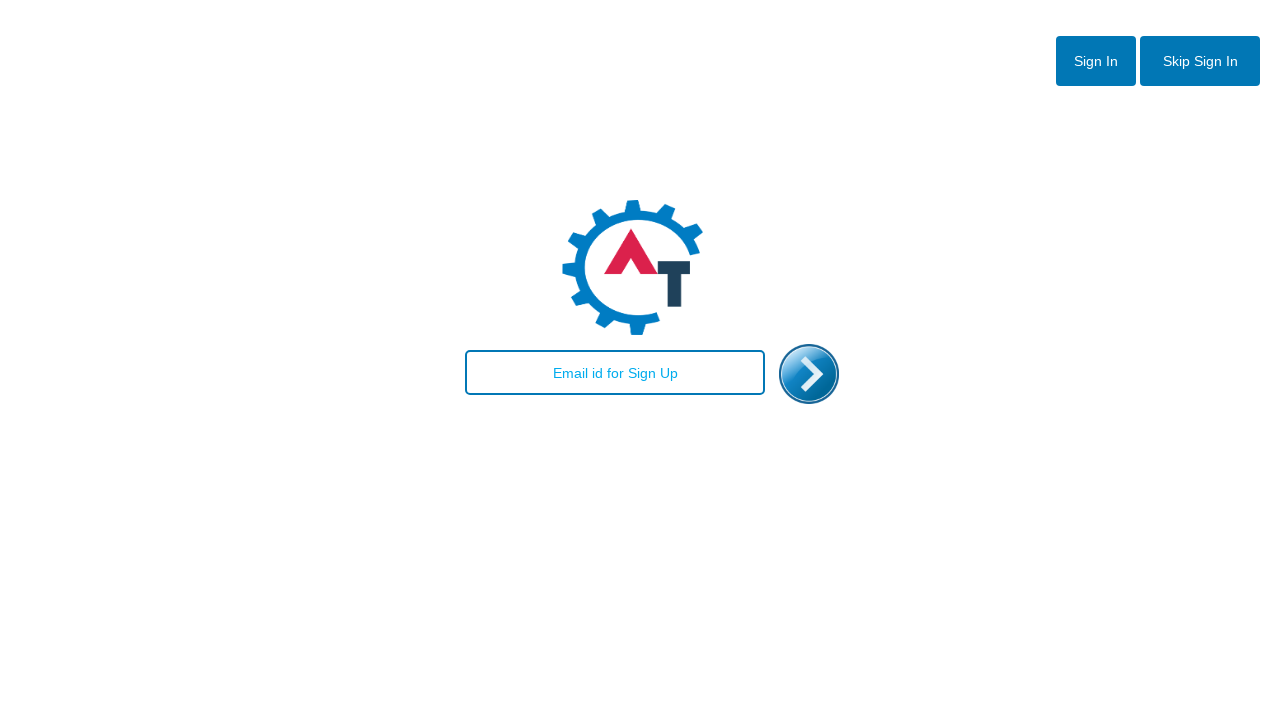

Page fully loaded after navigation to Home
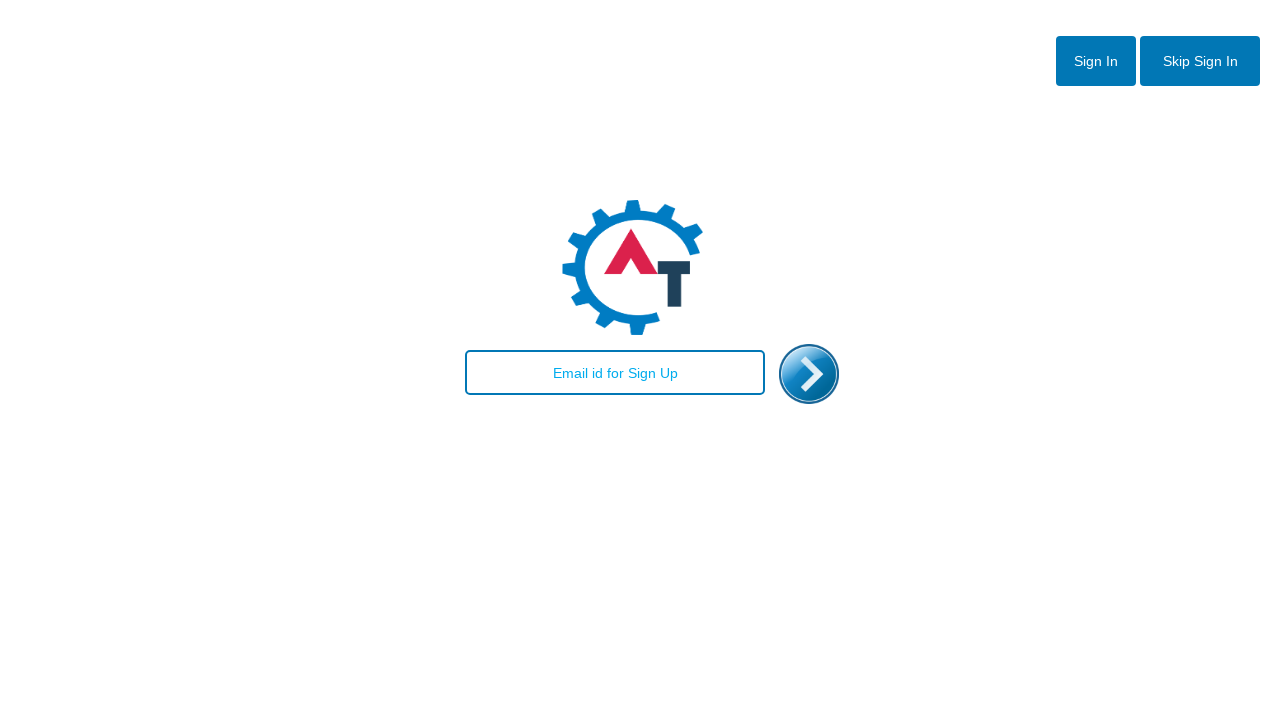

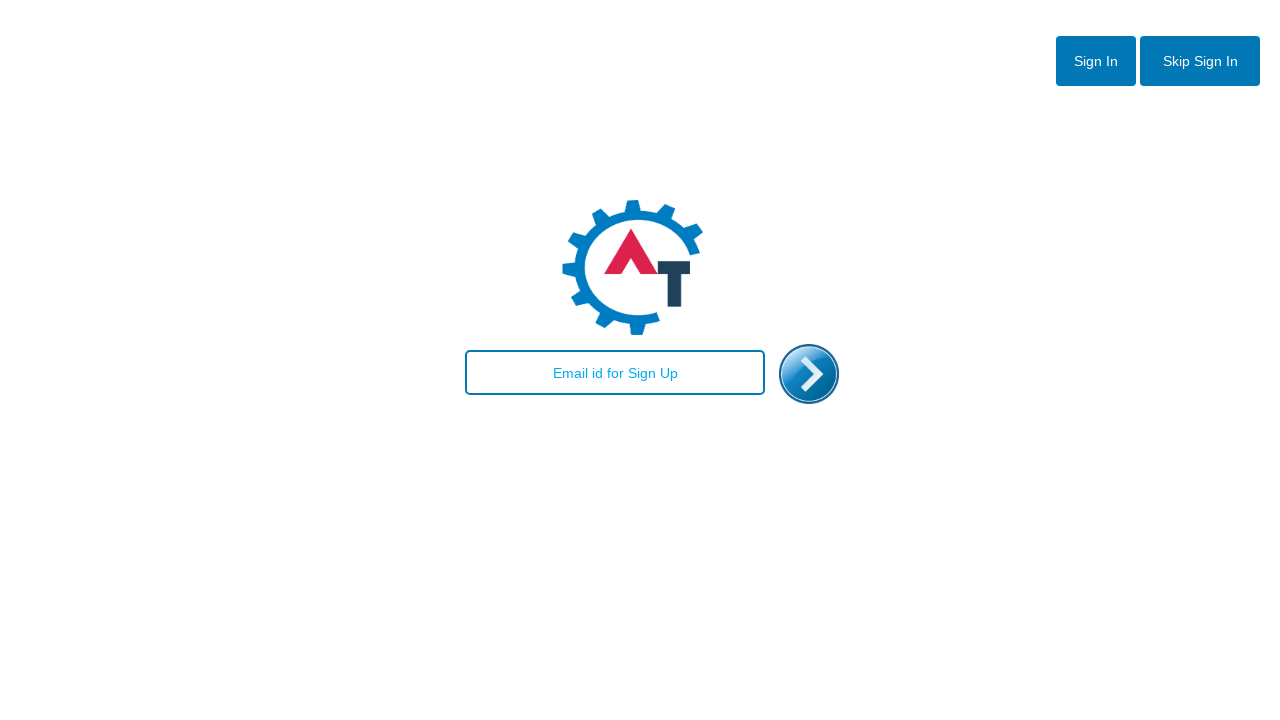